Tests clearing an input field by typing text and then deleting it character by character using backspace

Starting URL: https://www.qa-practice.com/elements/input/simple

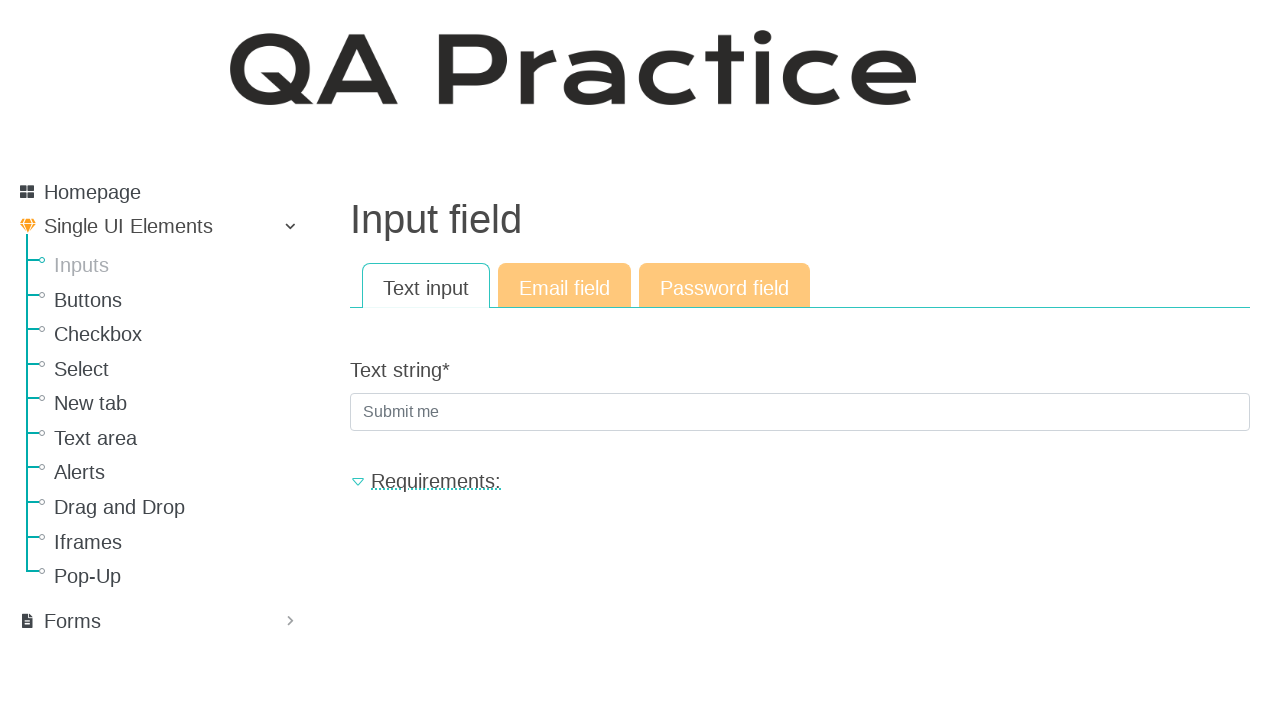

Filled input field with 'qwertysafgdsf' on #id_text_string
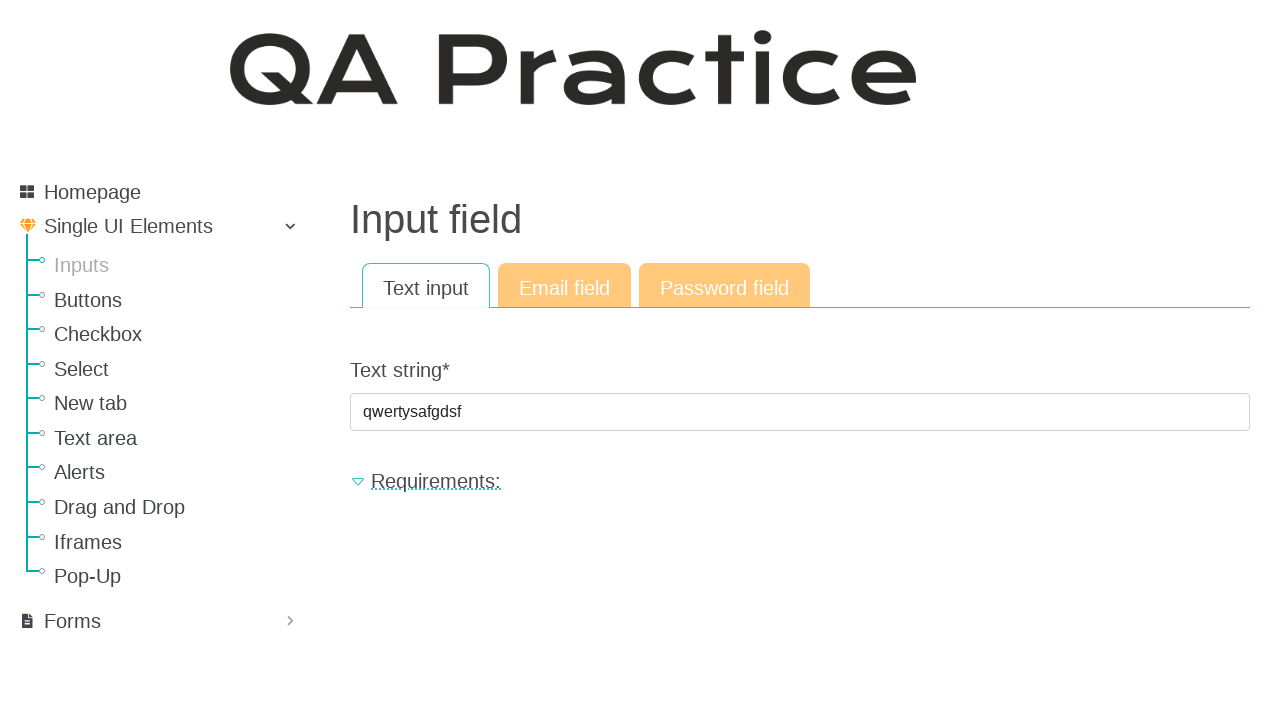

Pressed backspace to delete a character on #id_text_string
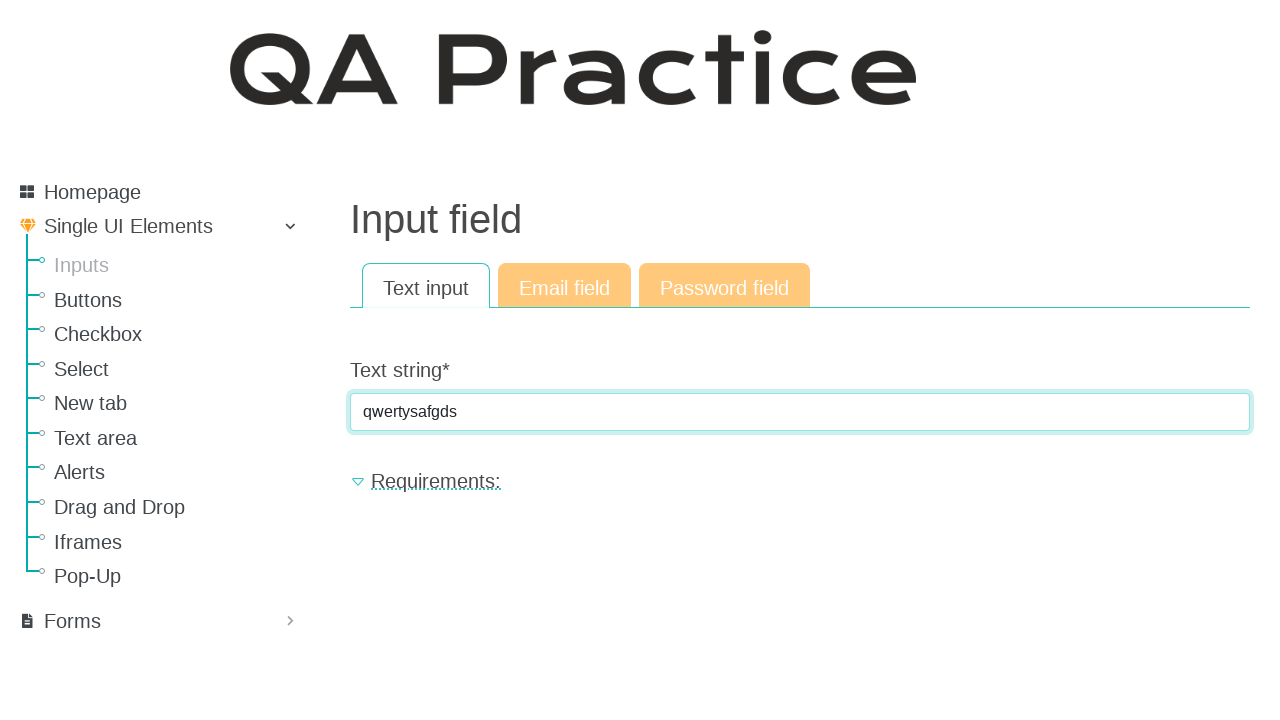

Pressed backspace to delete a character on #id_text_string
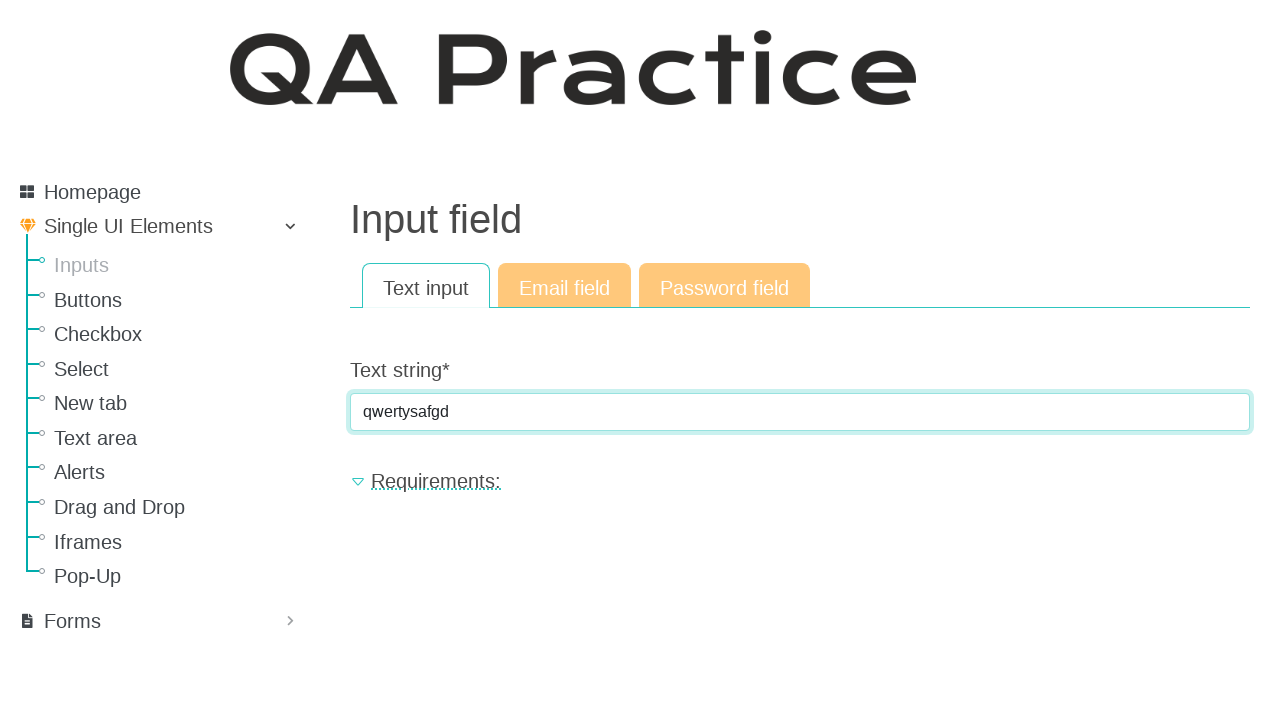

Pressed backspace to delete a character on #id_text_string
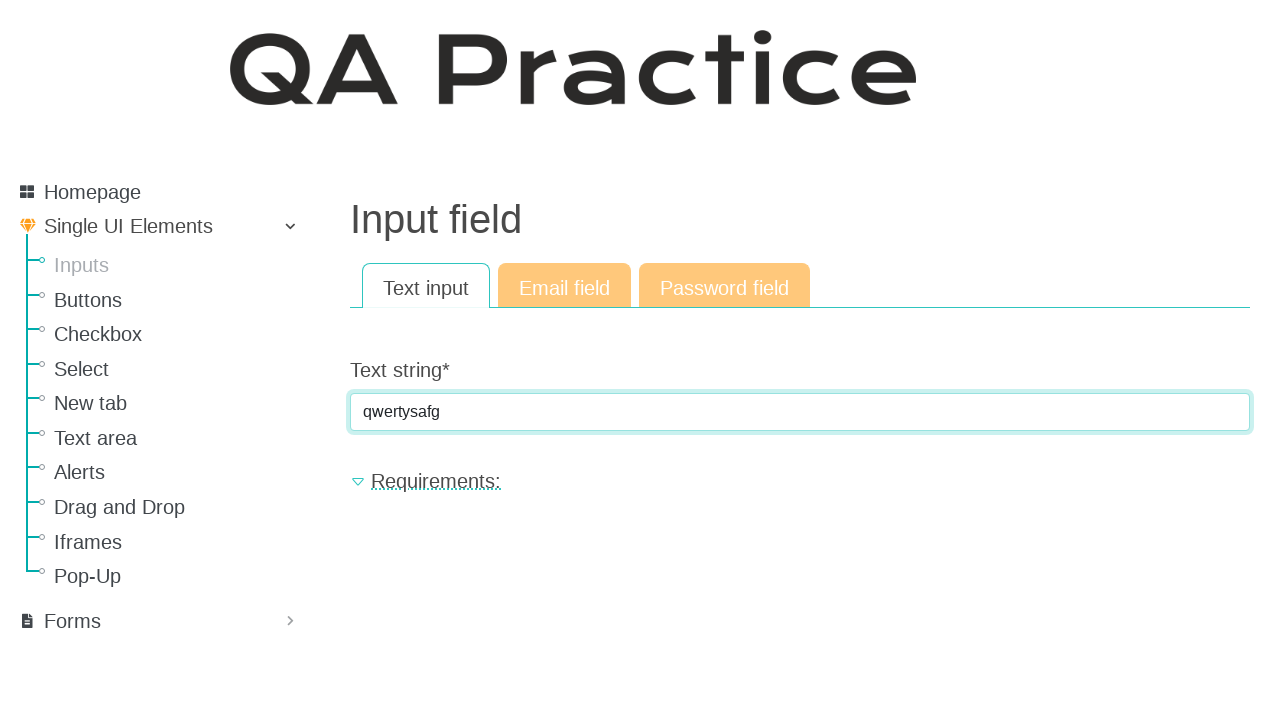

Pressed backspace to delete a character on #id_text_string
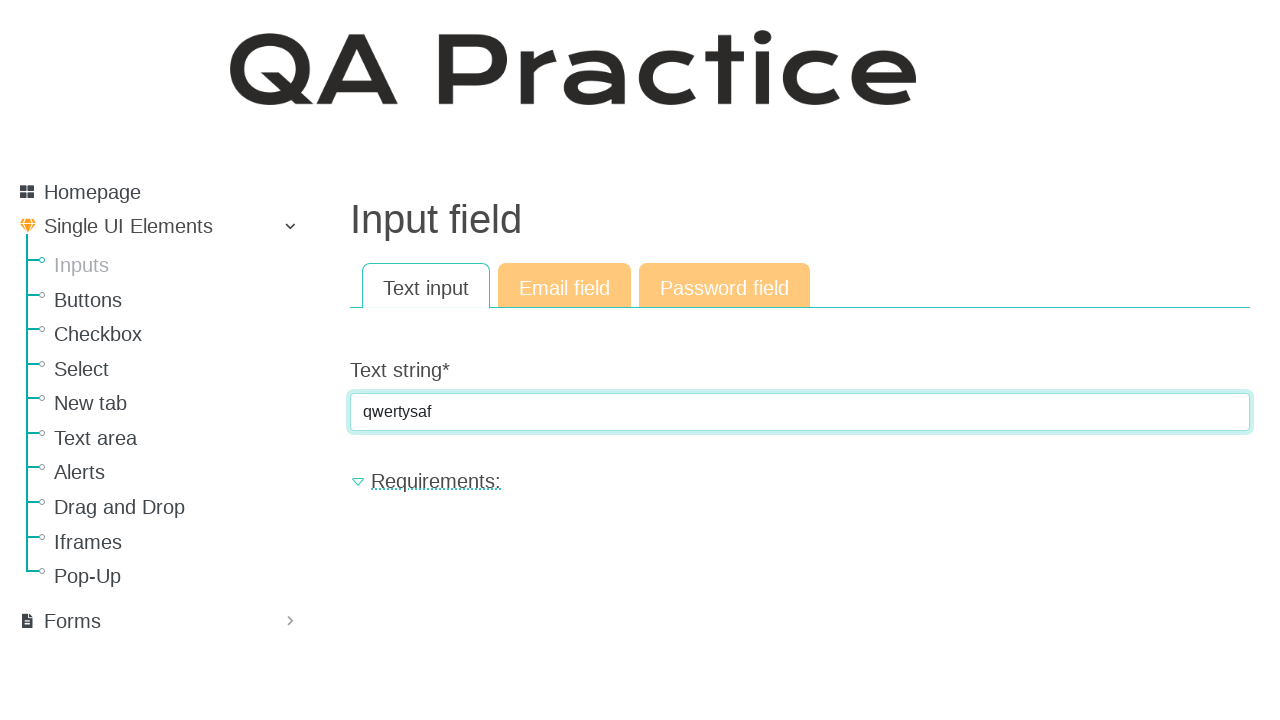

Pressed backspace to delete a character on #id_text_string
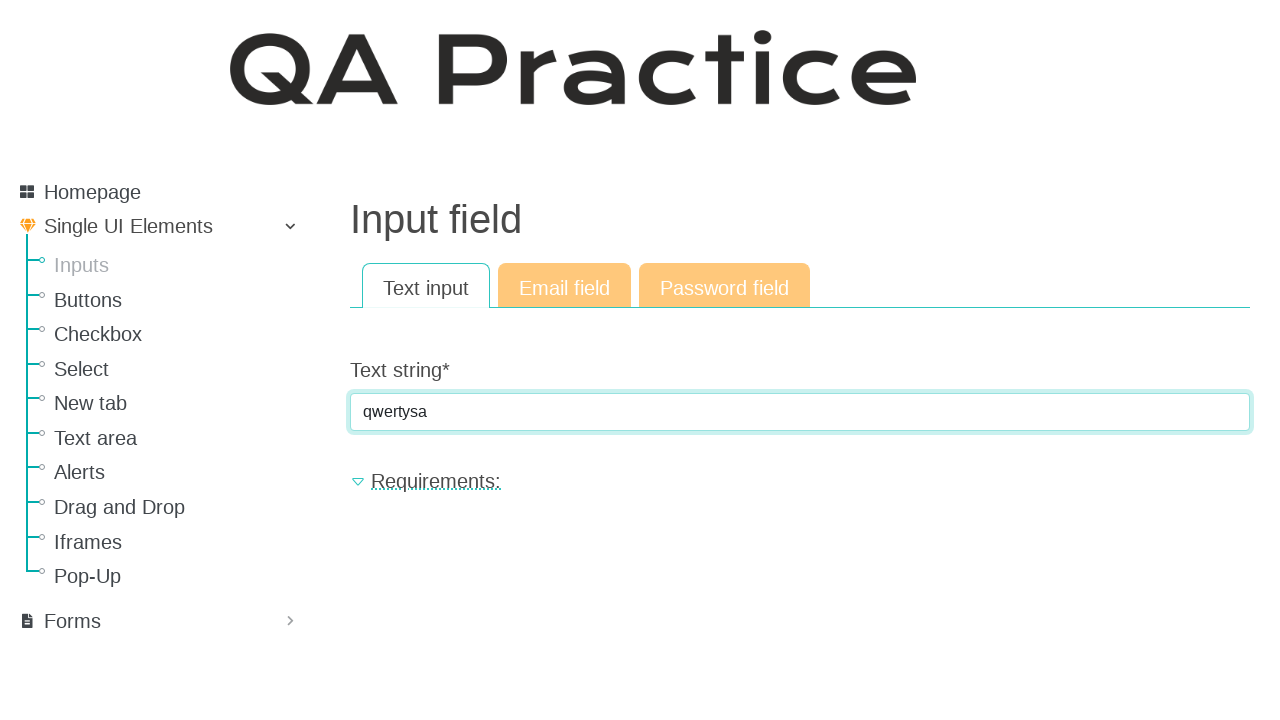

Pressed backspace to delete a character on #id_text_string
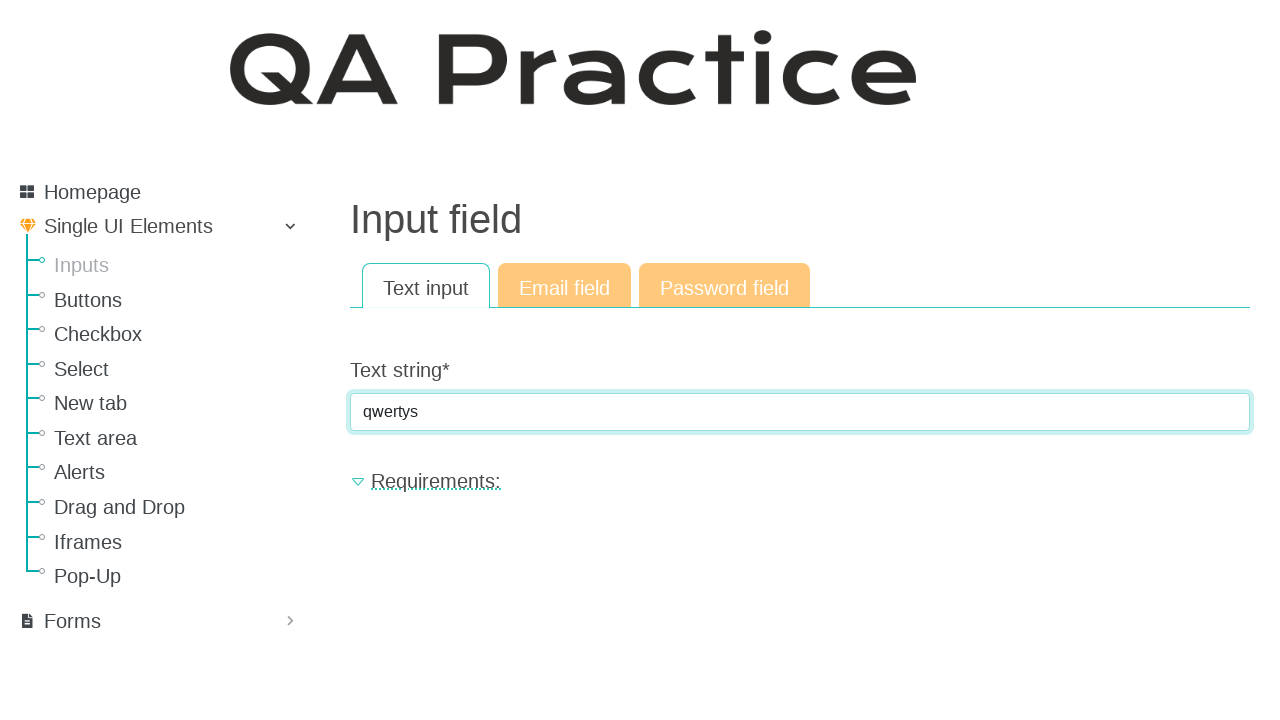

Pressed backspace to delete a character on #id_text_string
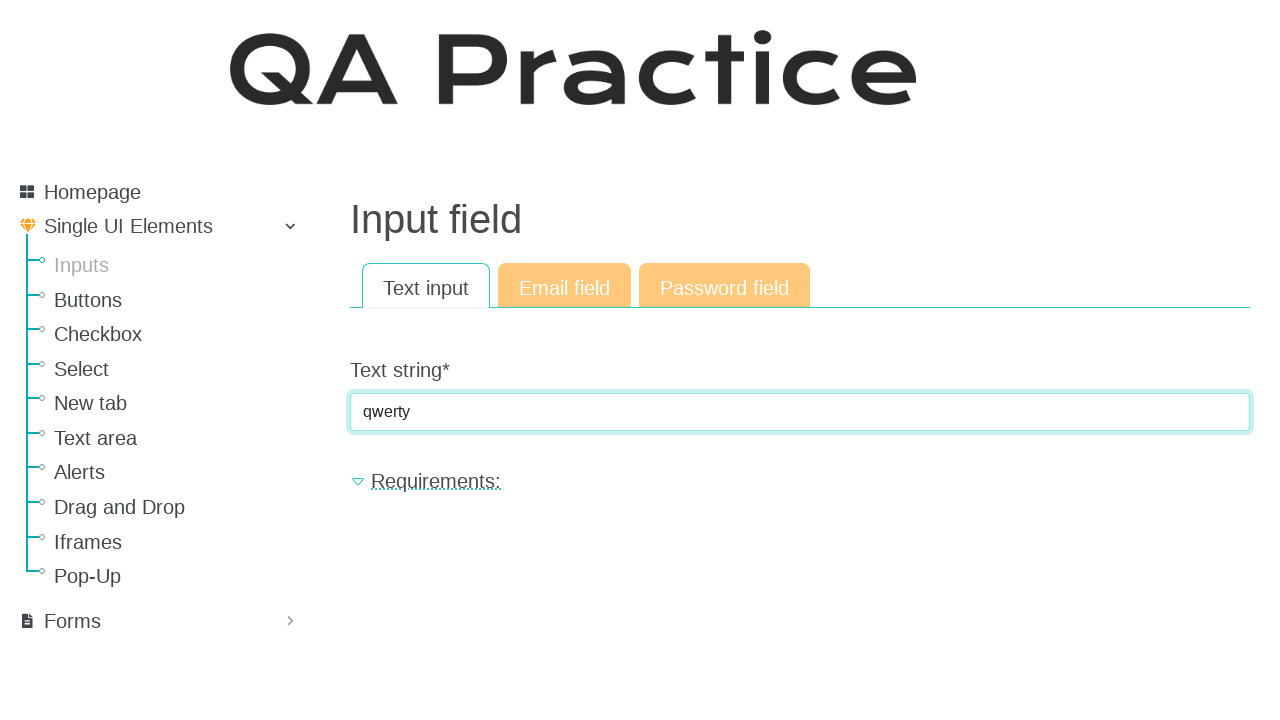

Pressed backspace to delete a character on #id_text_string
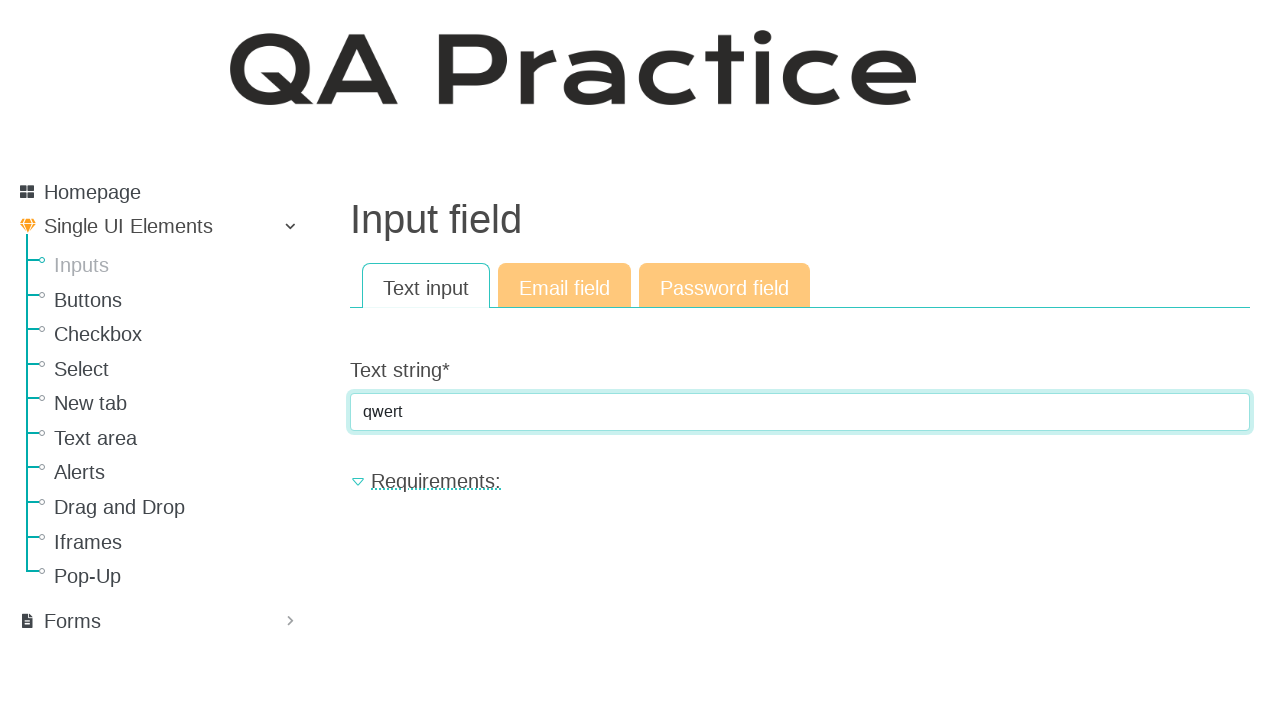

Pressed backspace to delete a character on #id_text_string
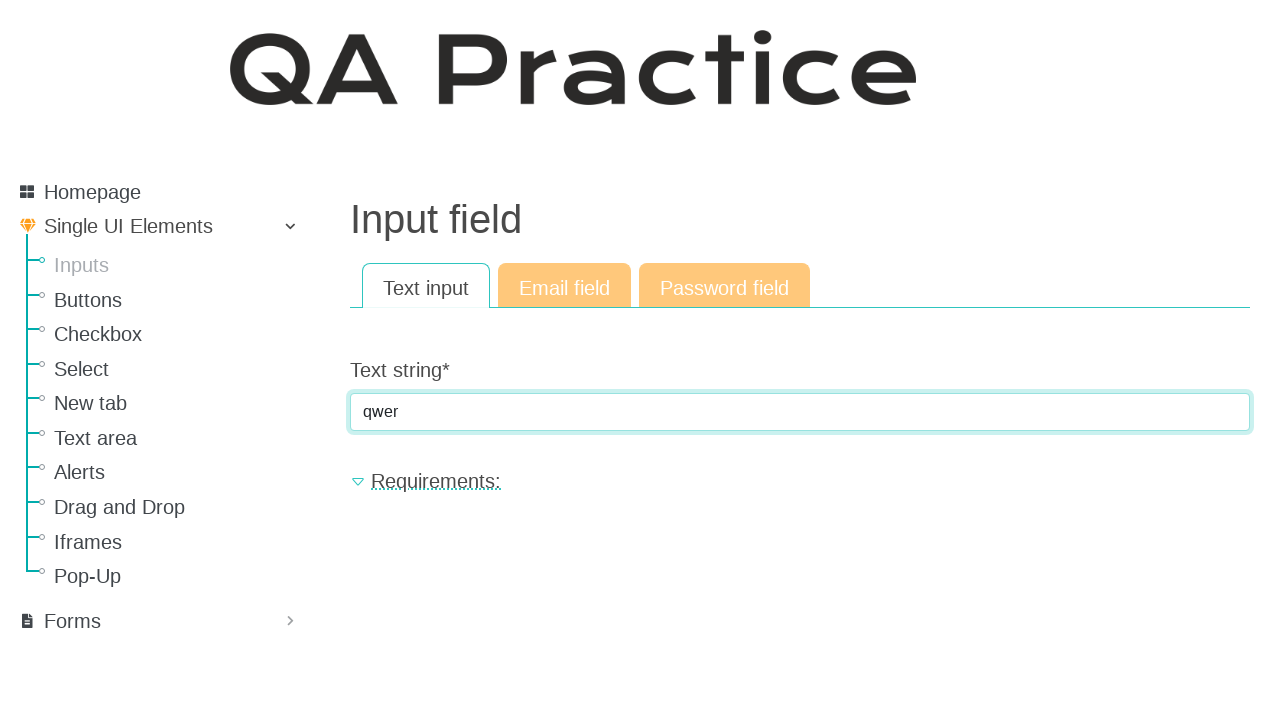

Pressed backspace to delete a character on #id_text_string
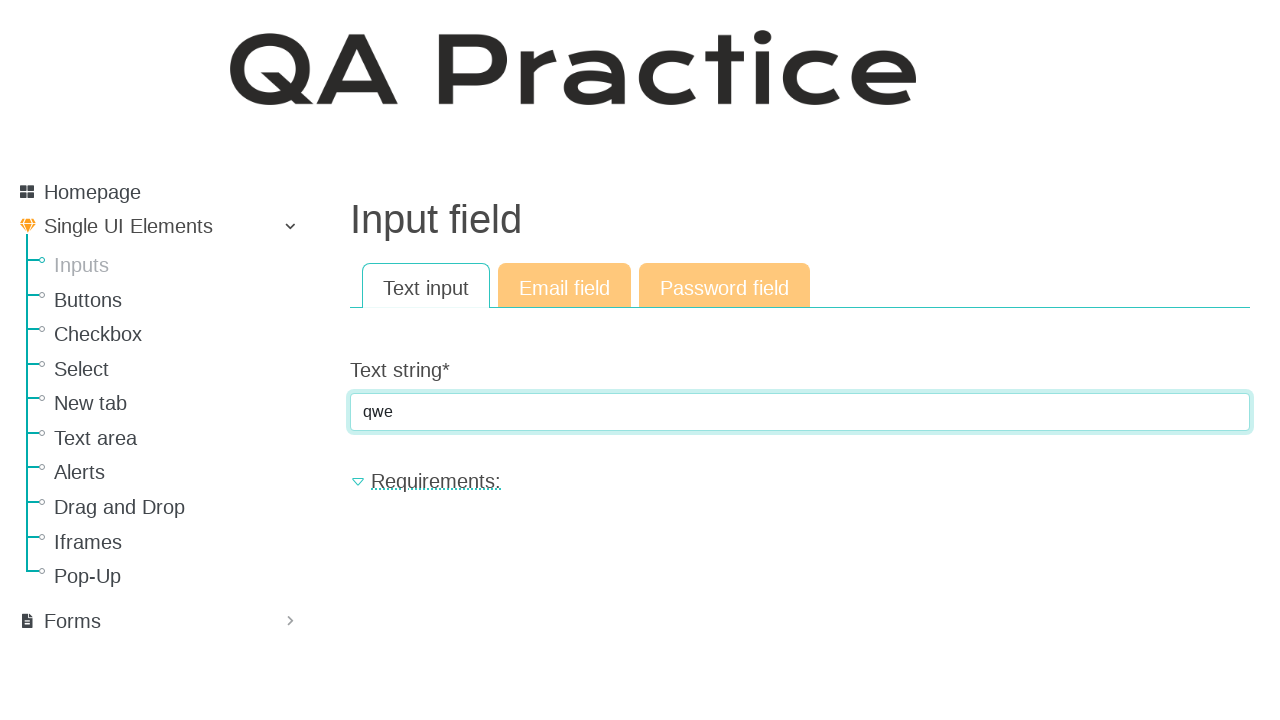

Pressed backspace to delete a character on #id_text_string
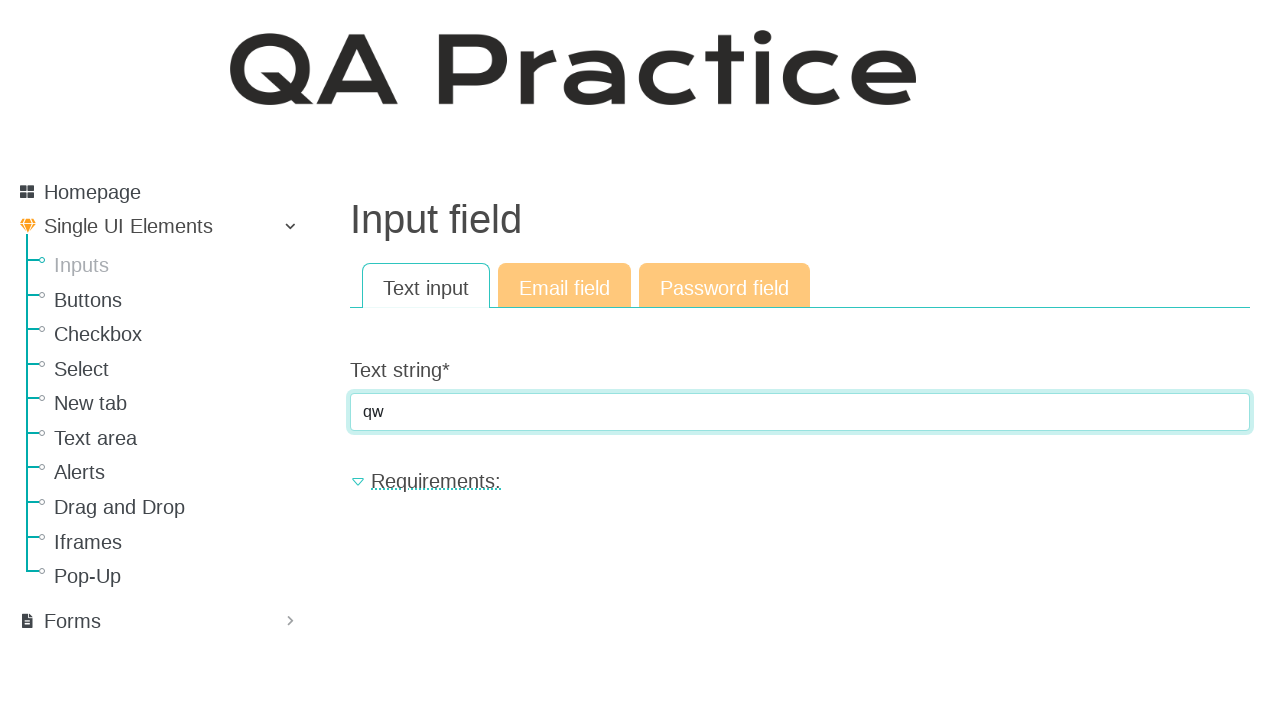

Pressed backspace to delete a character on #id_text_string
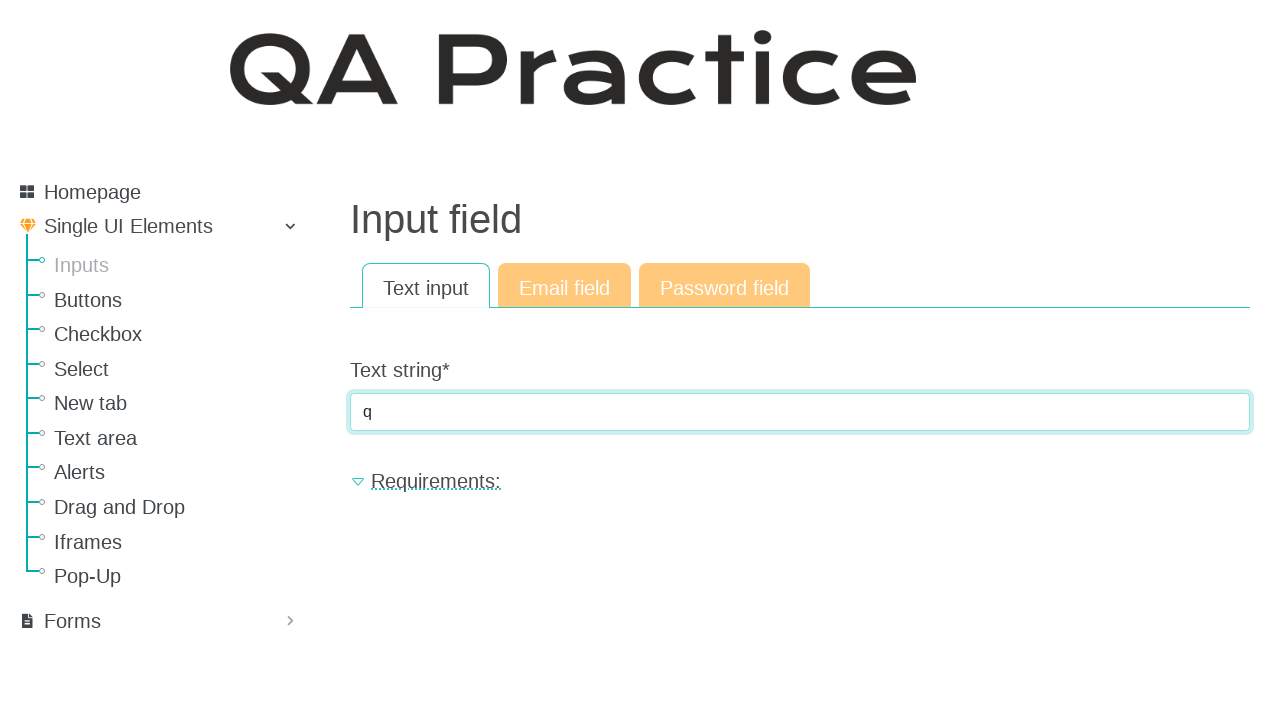

Pressed backspace to delete a character on #id_text_string
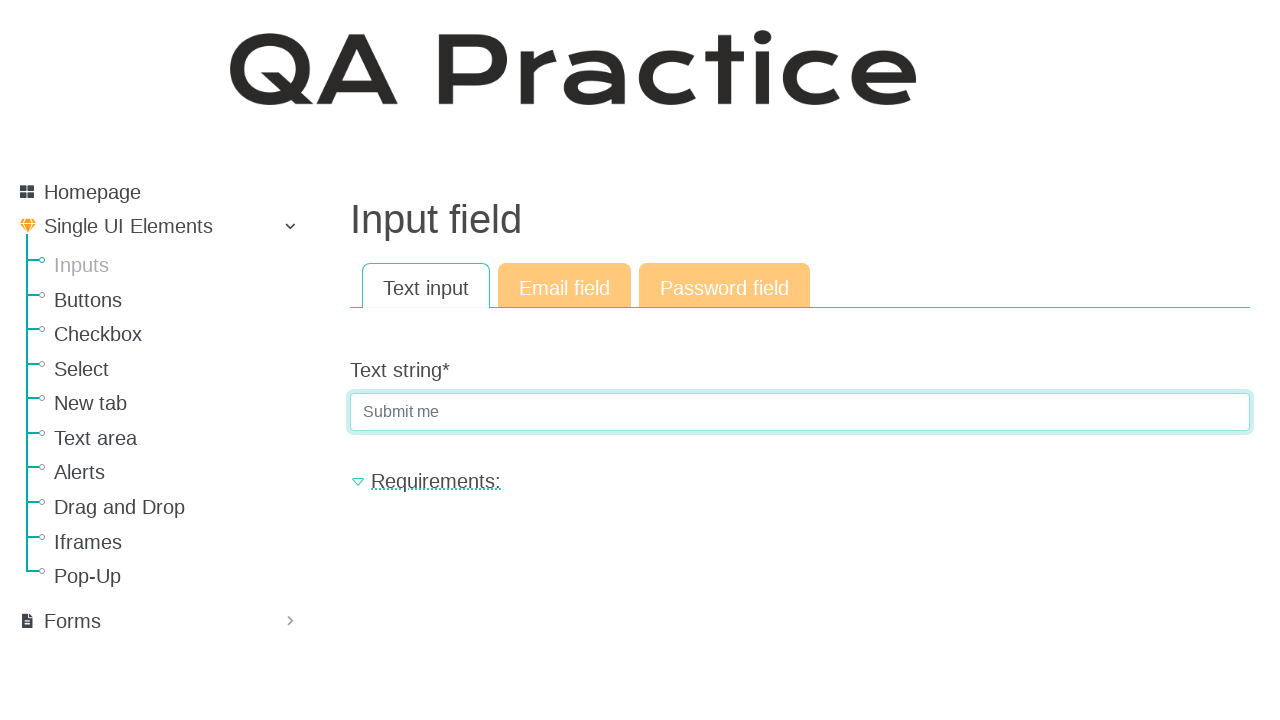

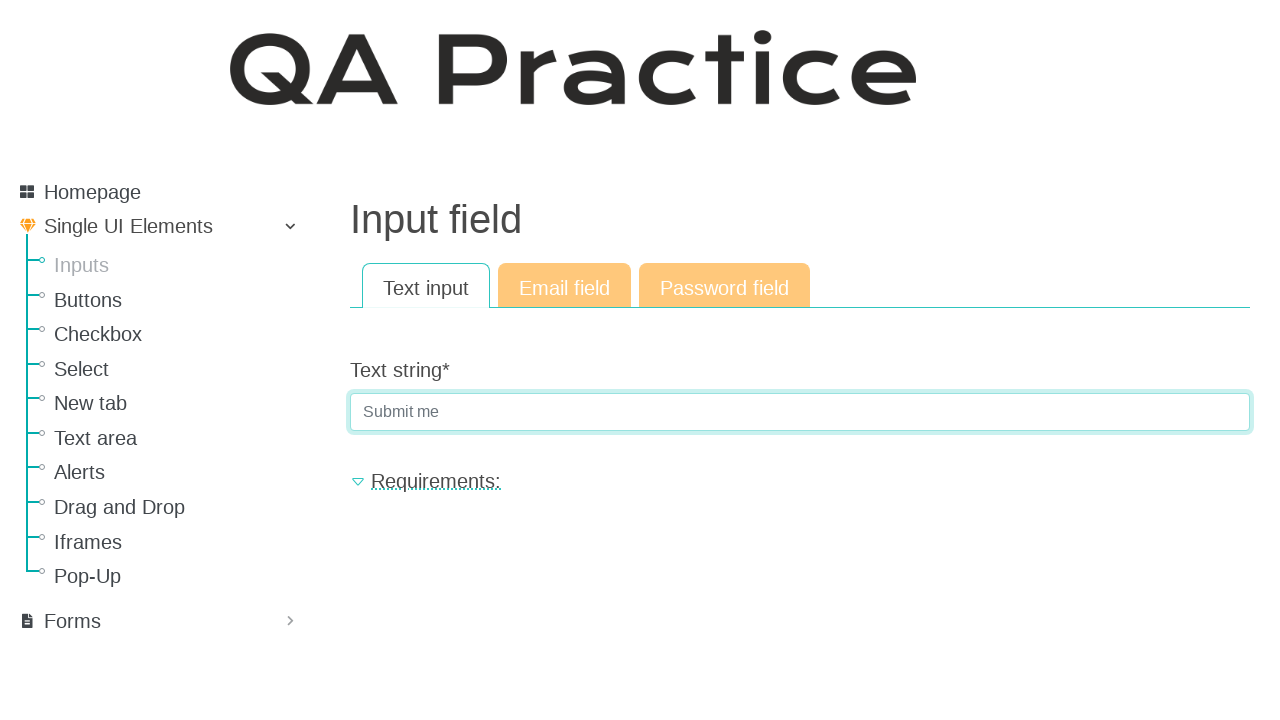